Tests adding a todo item by entering text in the input field and pressing Enter, then verifies the item was added

Starting URL: https://lambdatest.github.io/sample-todo-app/

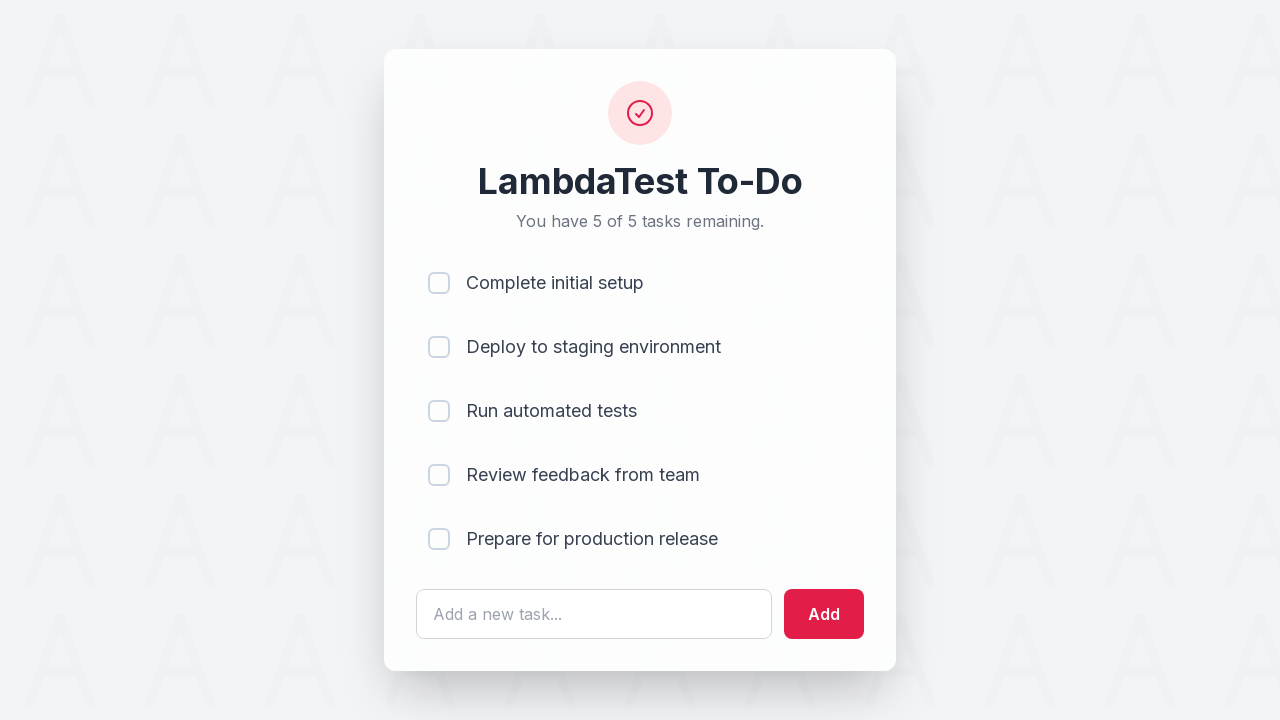

Filled todo input field with 'Selenium Test' on #sampletodotext
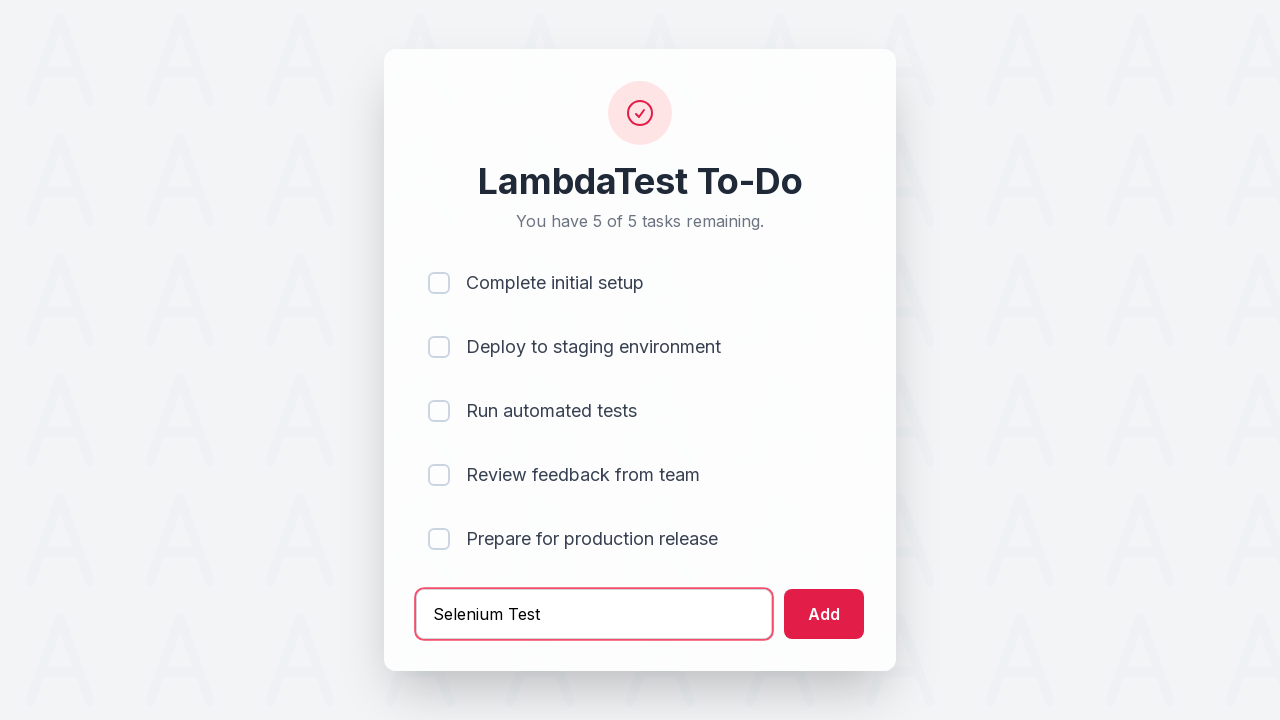

Pressed Enter to add the todo item on #sampletodotext
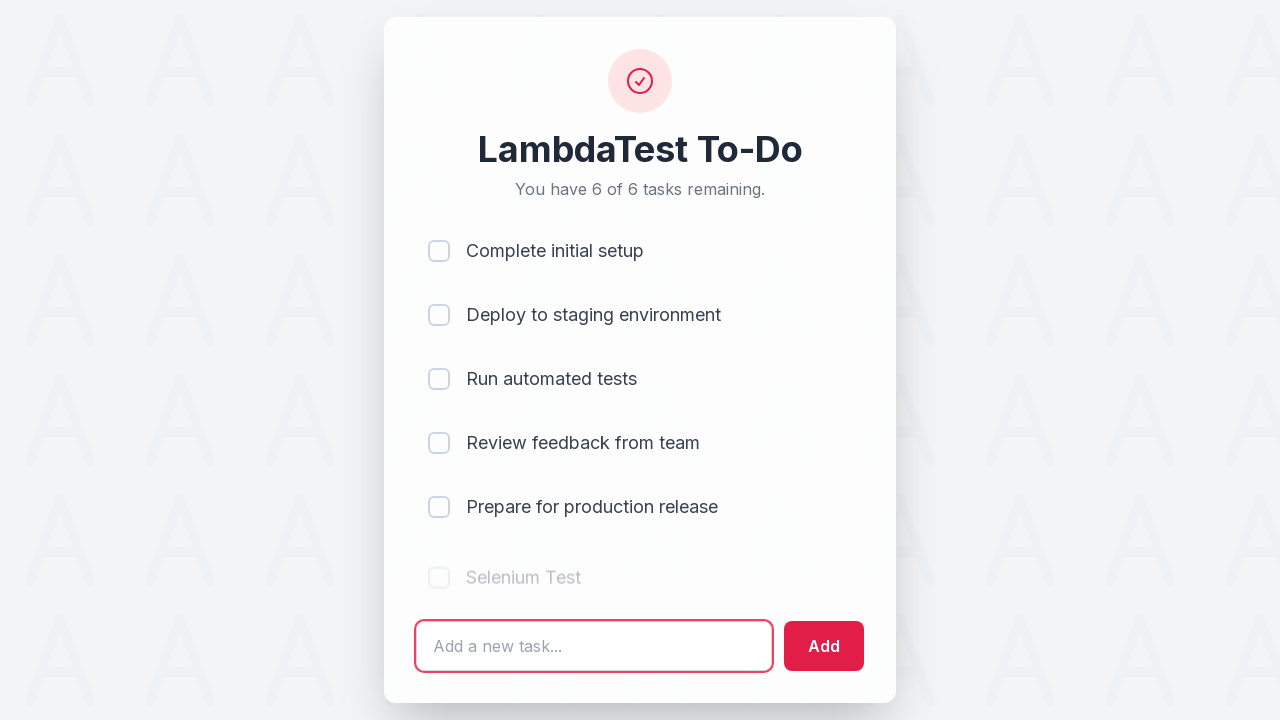

Verified new todo item appeared in the list
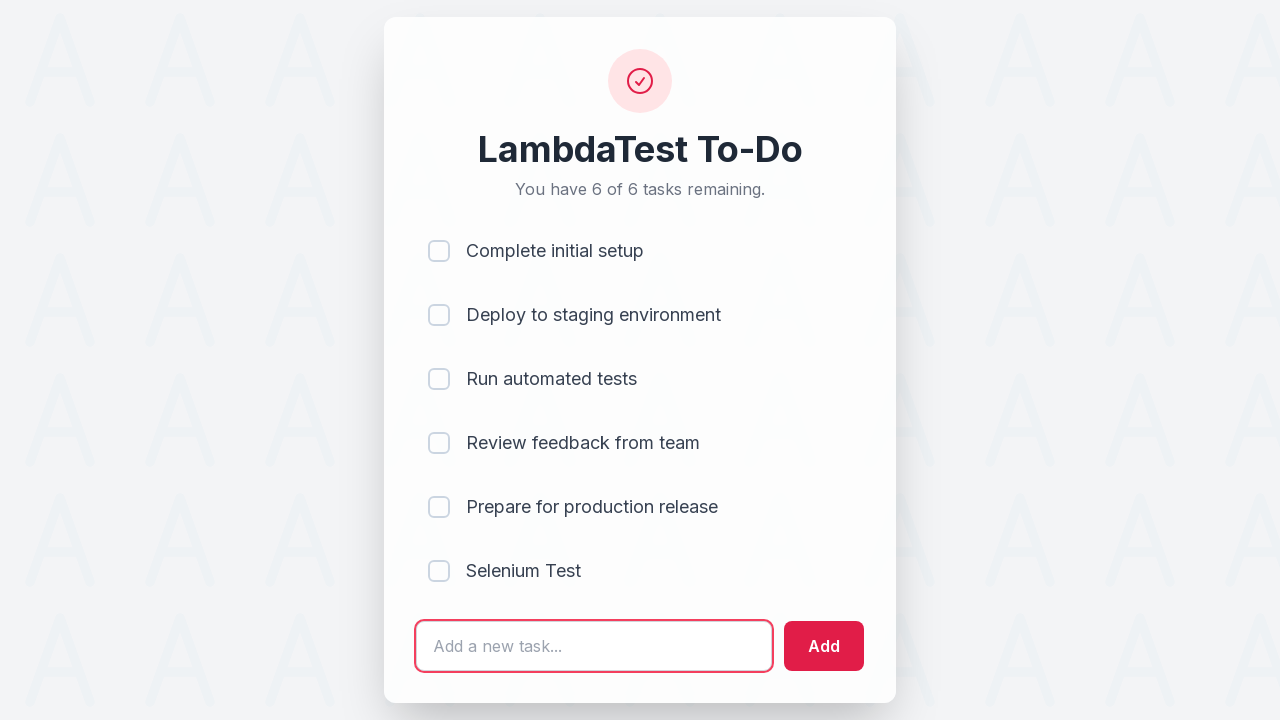

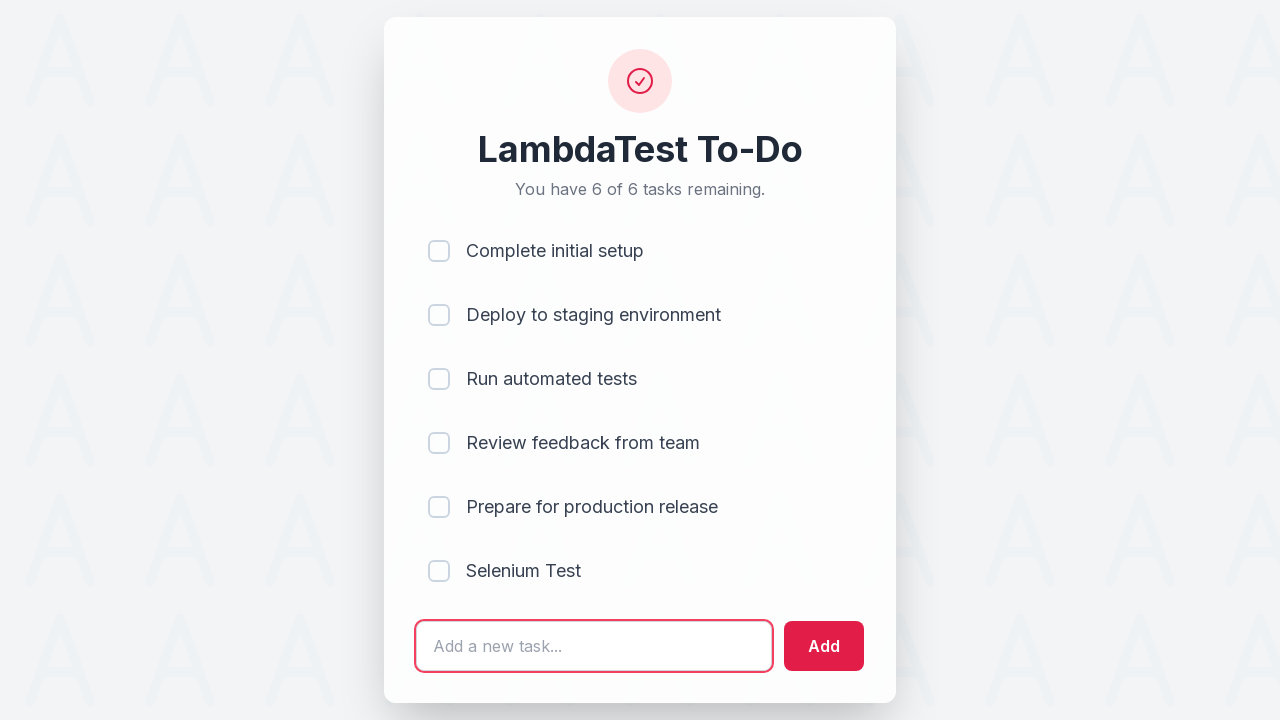